Tests filtering to display only active (non-completed) items

Starting URL: https://demo.playwright.dev/todomvc

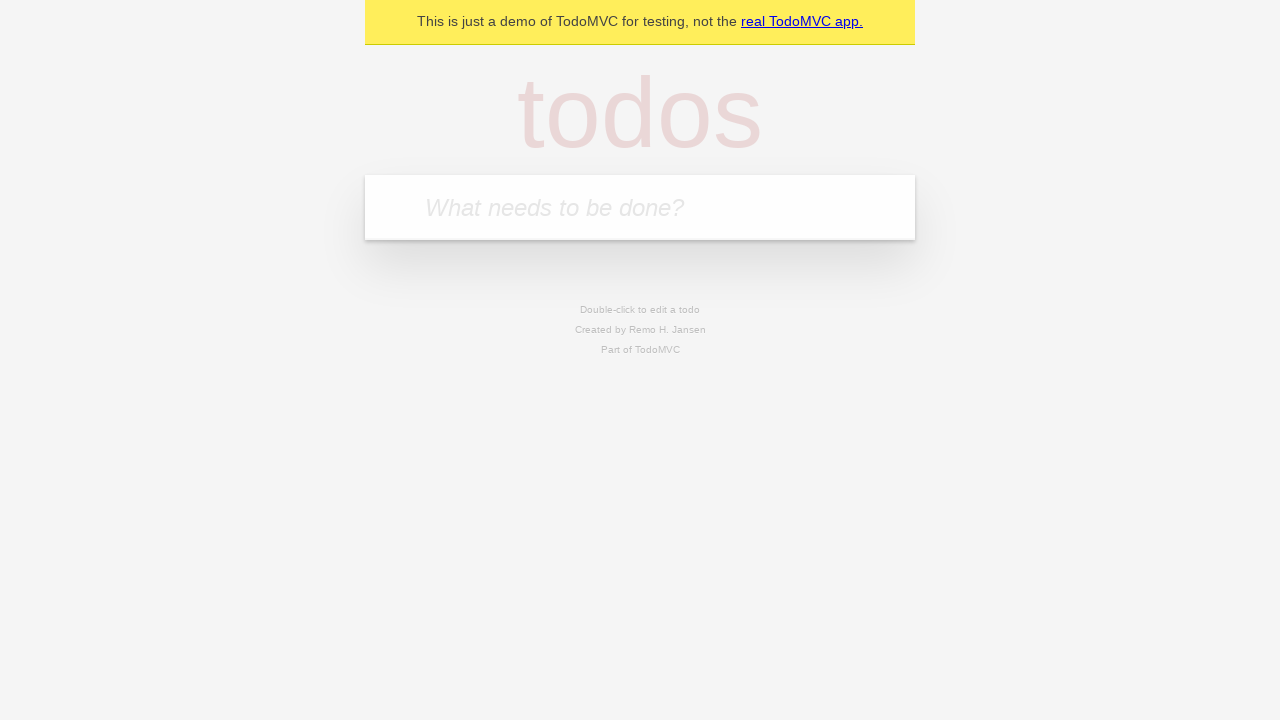

Filled todo input with 'buy some cheese' on internal:attr=[placeholder="What needs to be done?"i]
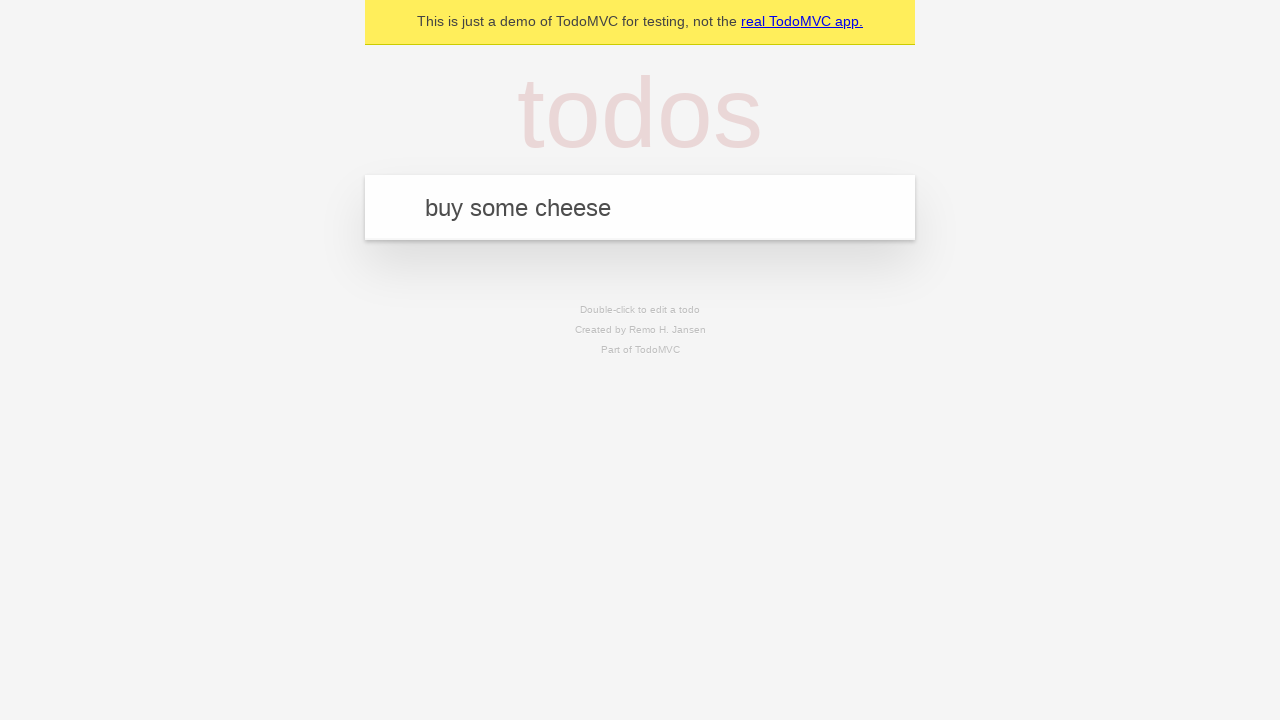

Pressed Enter to add first todo item on internal:attr=[placeholder="What needs to be done?"i]
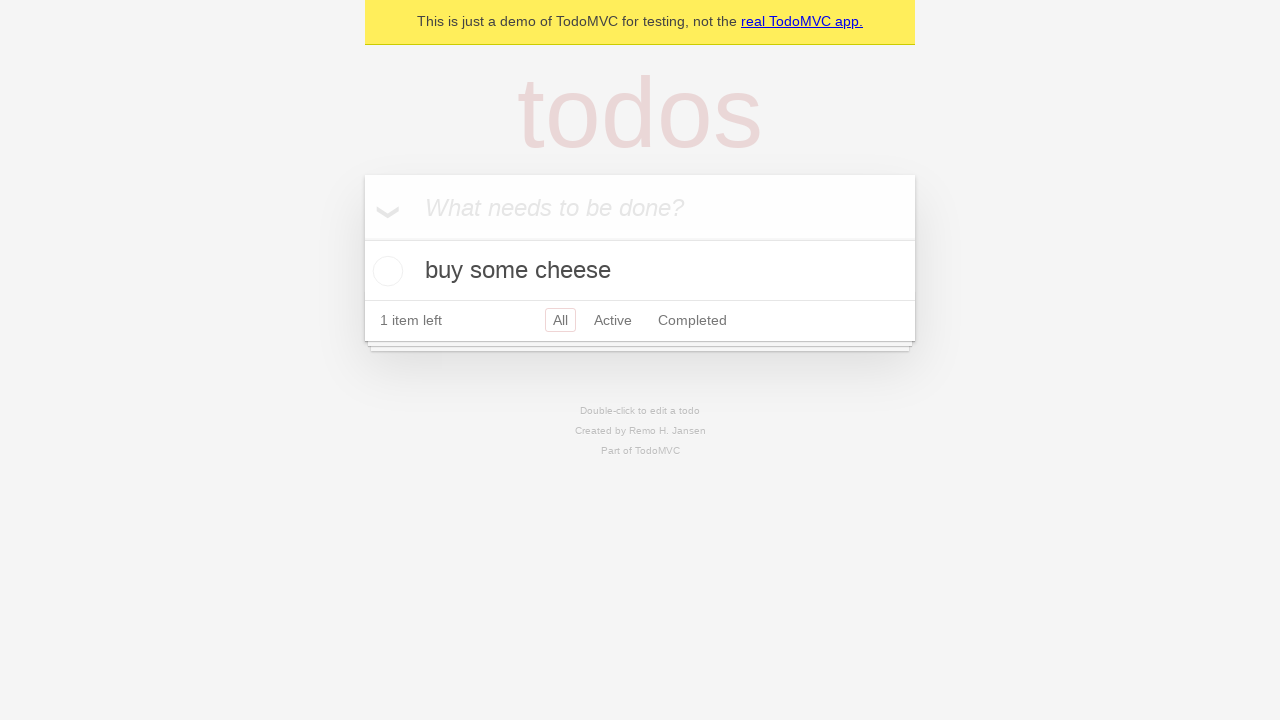

Filled todo input with 'feed the cat' on internal:attr=[placeholder="What needs to be done?"i]
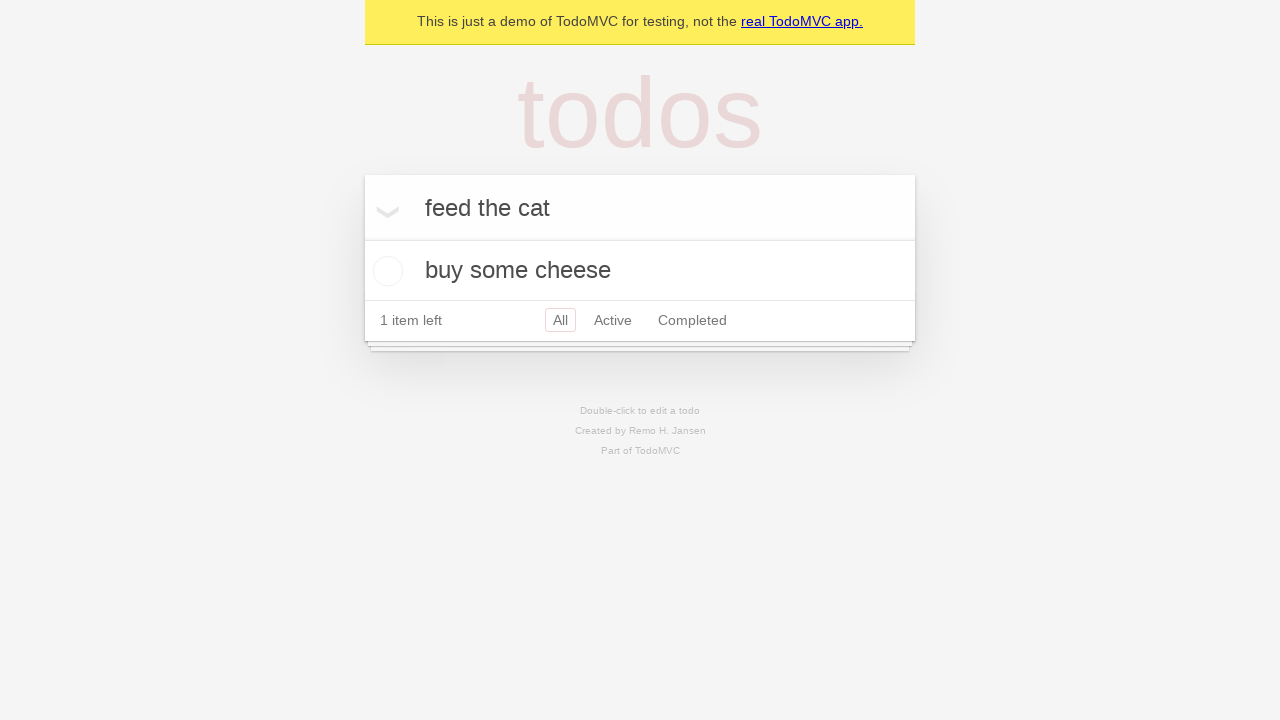

Pressed Enter to add second todo item on internal:attr=[placeholder="What needs to be done?"i]
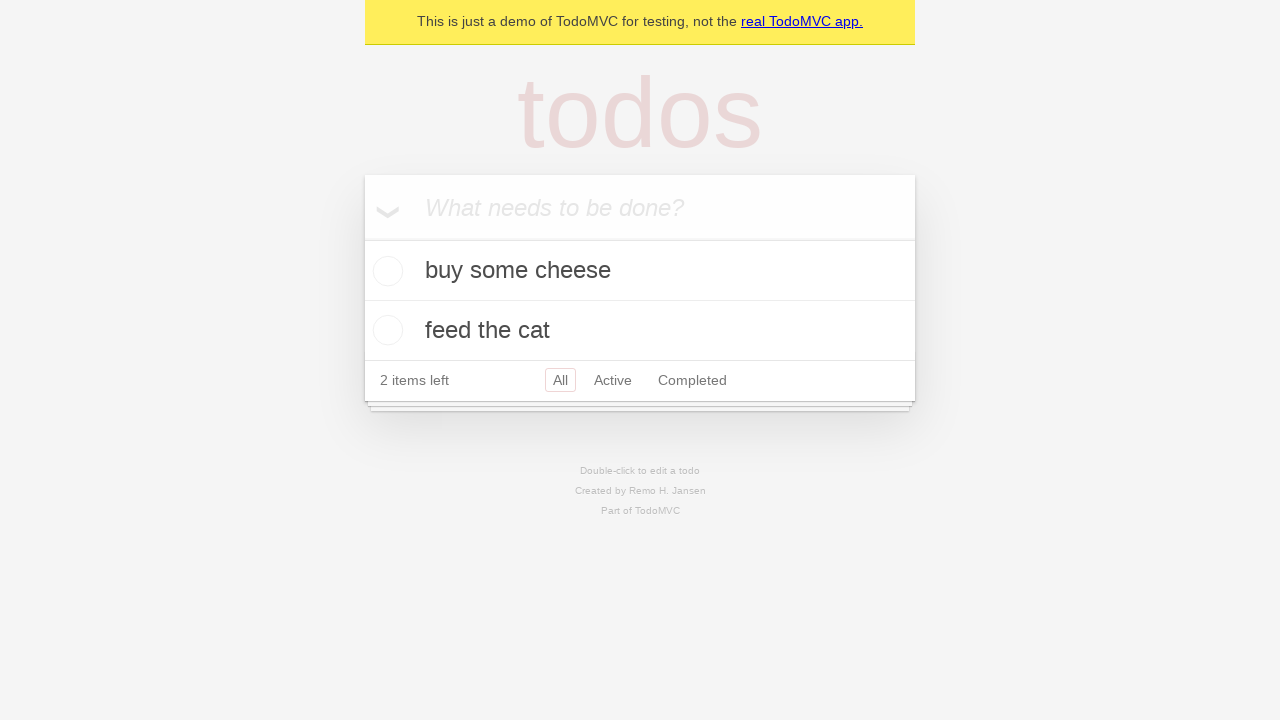

Filled todo input with 'book a doctors appointment' on internal:attr=[placeholder="What needs to be done?"i]
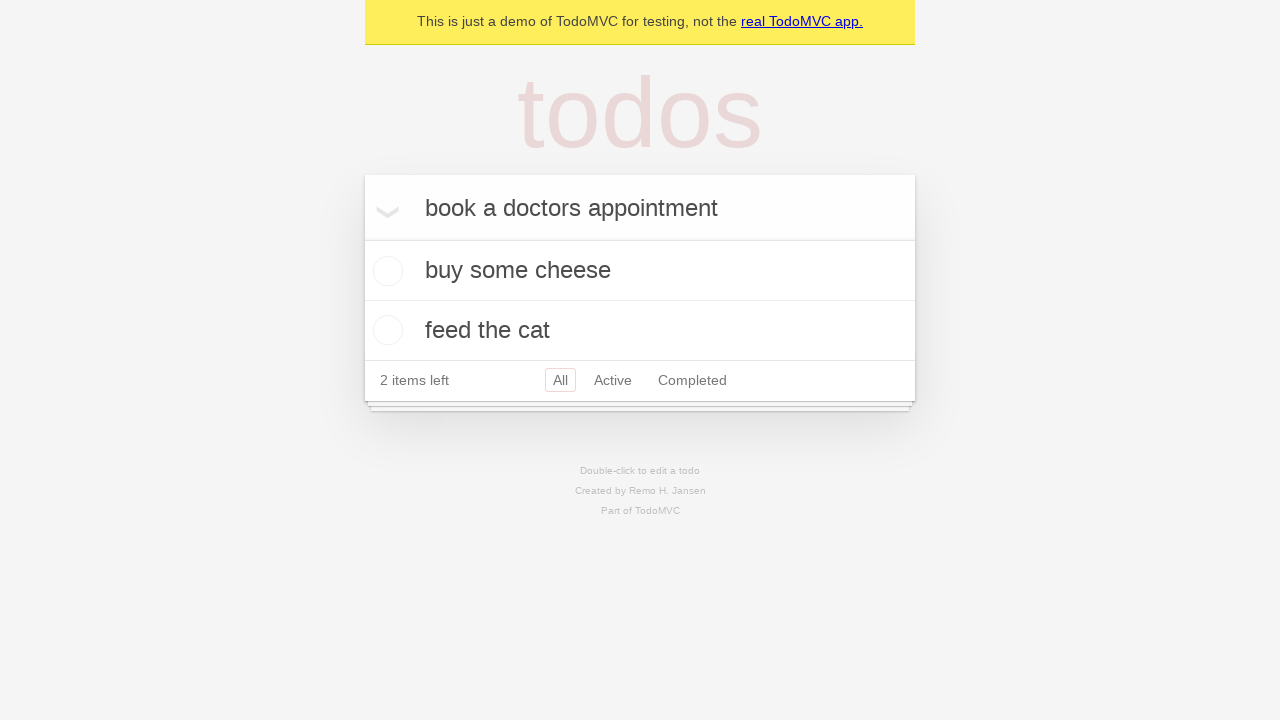

Pressed Enter to add third todo item on internal:attr=[placeholder="What needs to be done?"i]
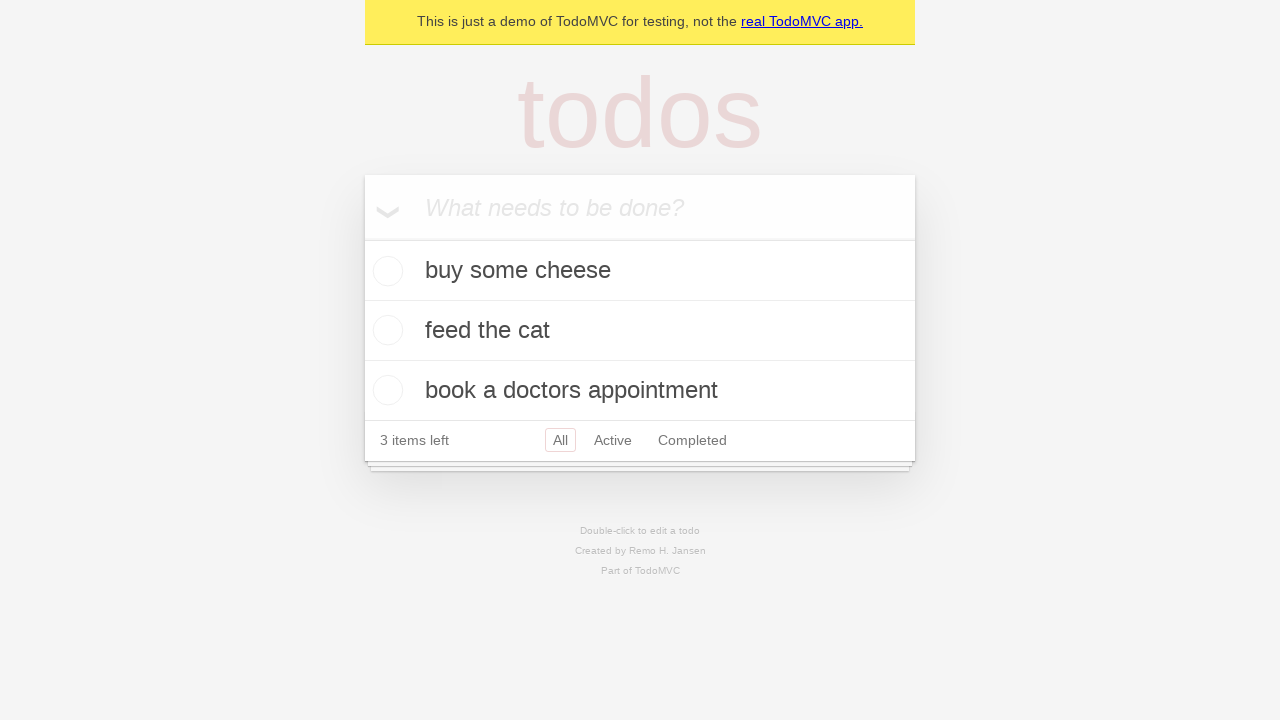

Checked the second todo item (marked as completed) at (385, 330) on internal:testid=[data-testid="todo-item"s] >> nth=1 >> internal:role=checkbox
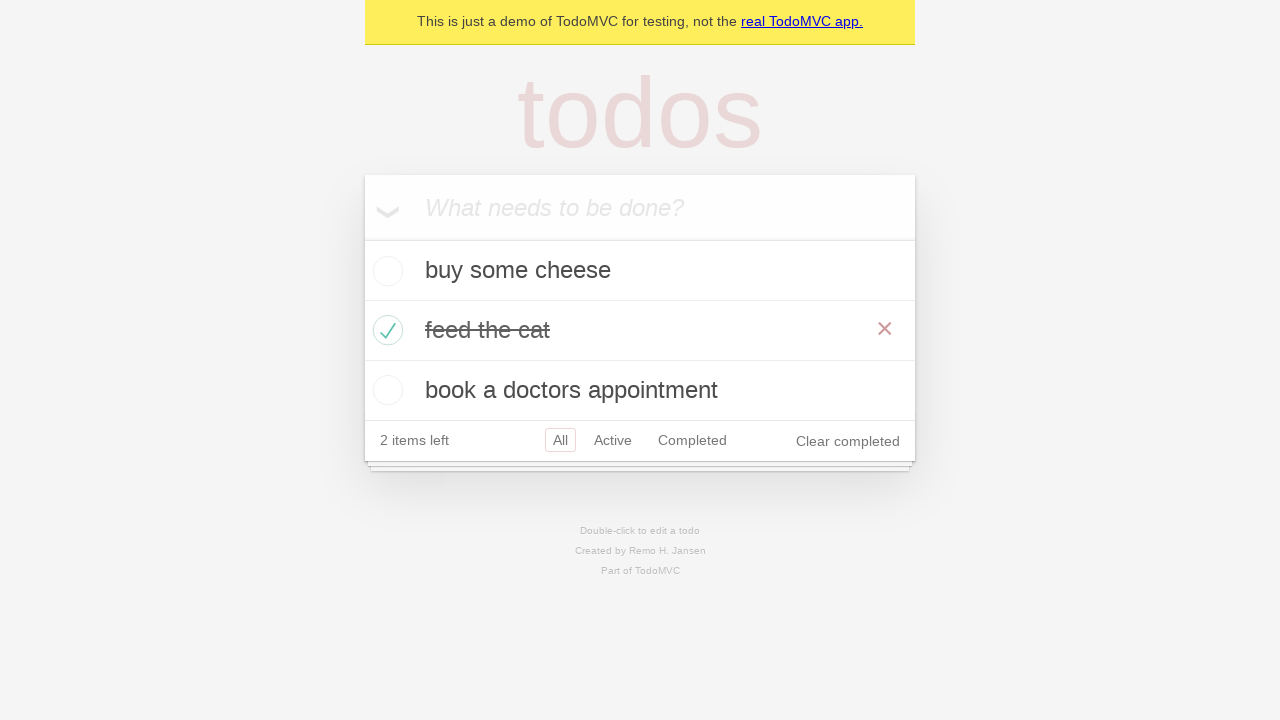

Clicked Active filter to display only non-completed items at (613, 440) on internal:role=link[name="Active"i]
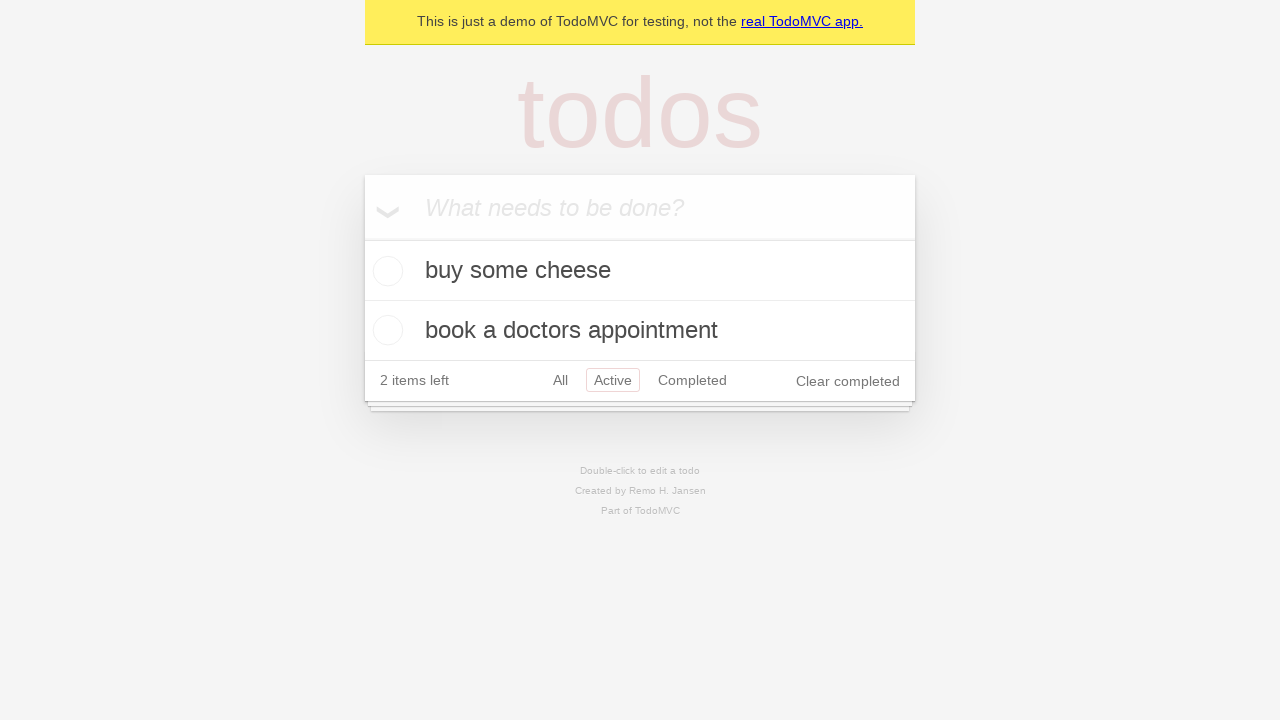

Active filter applied and todo items displayed
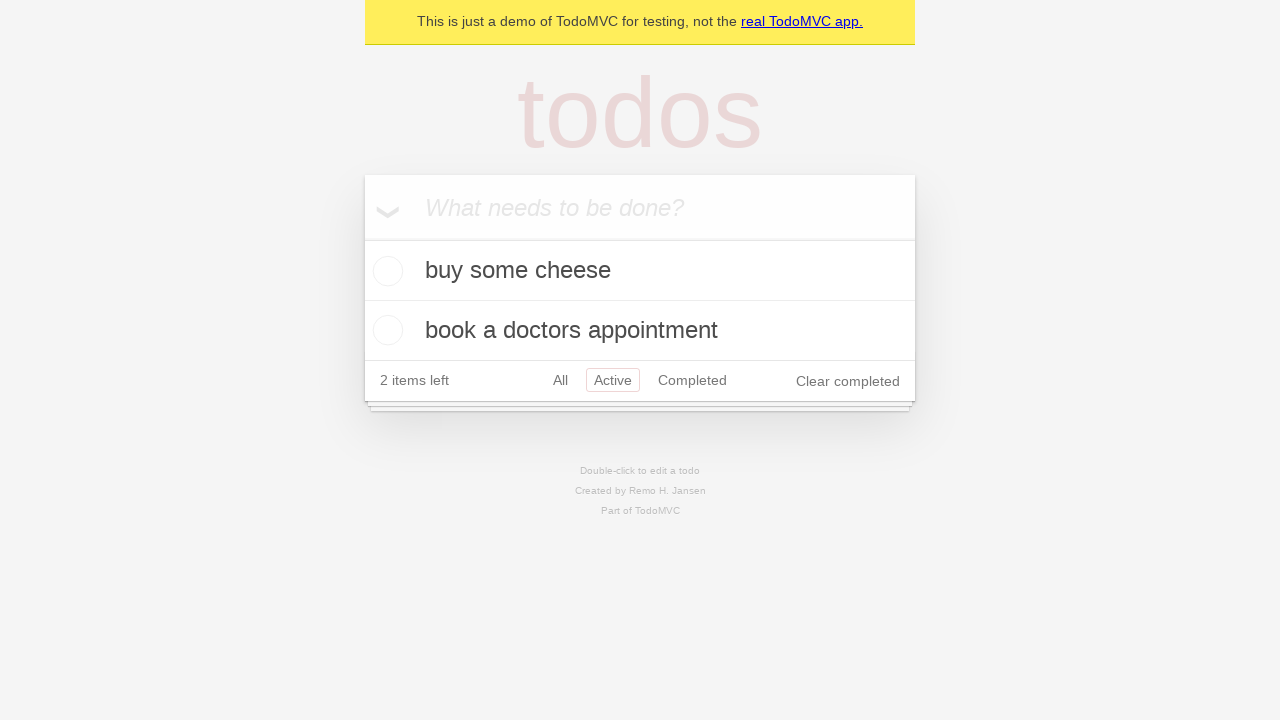

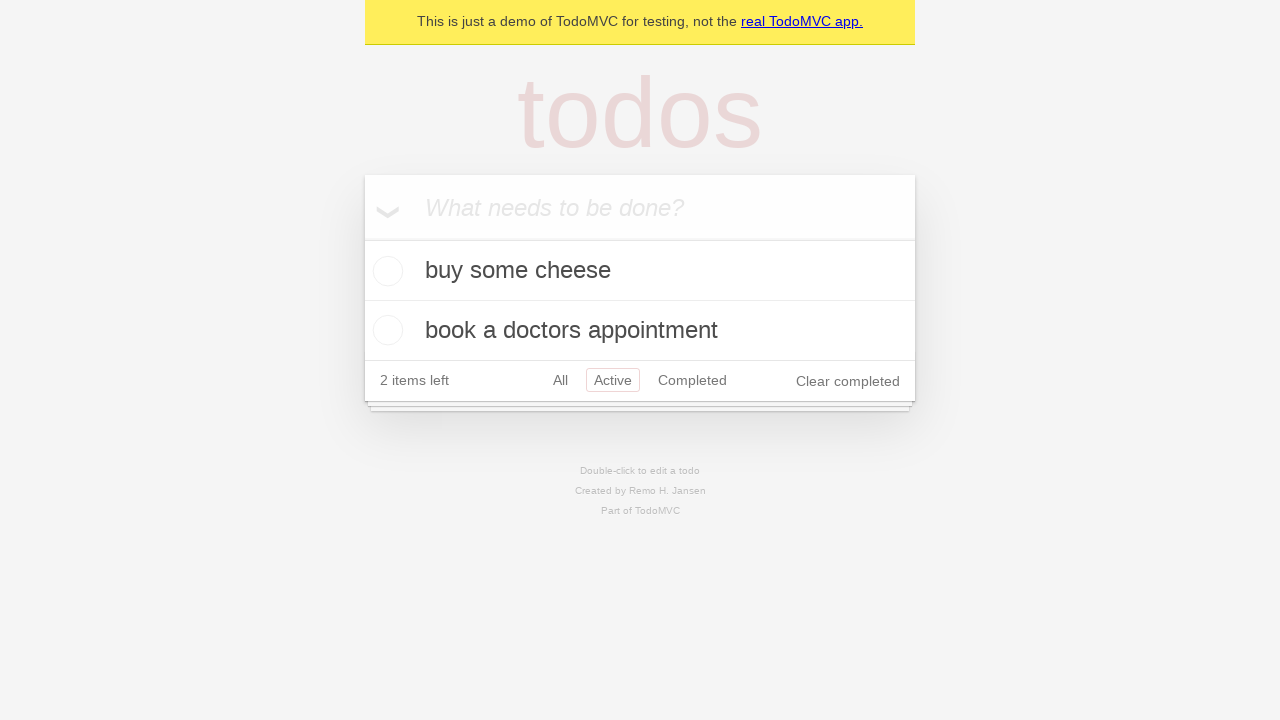